Tests a grocery shopping website by searching for products containing "ca", verifying 4 products are displayed, adding specific products to cart, and verifying the brand logo text.

Starting URL: https://rahulshettyacademy.com/seleniumPractise/#/

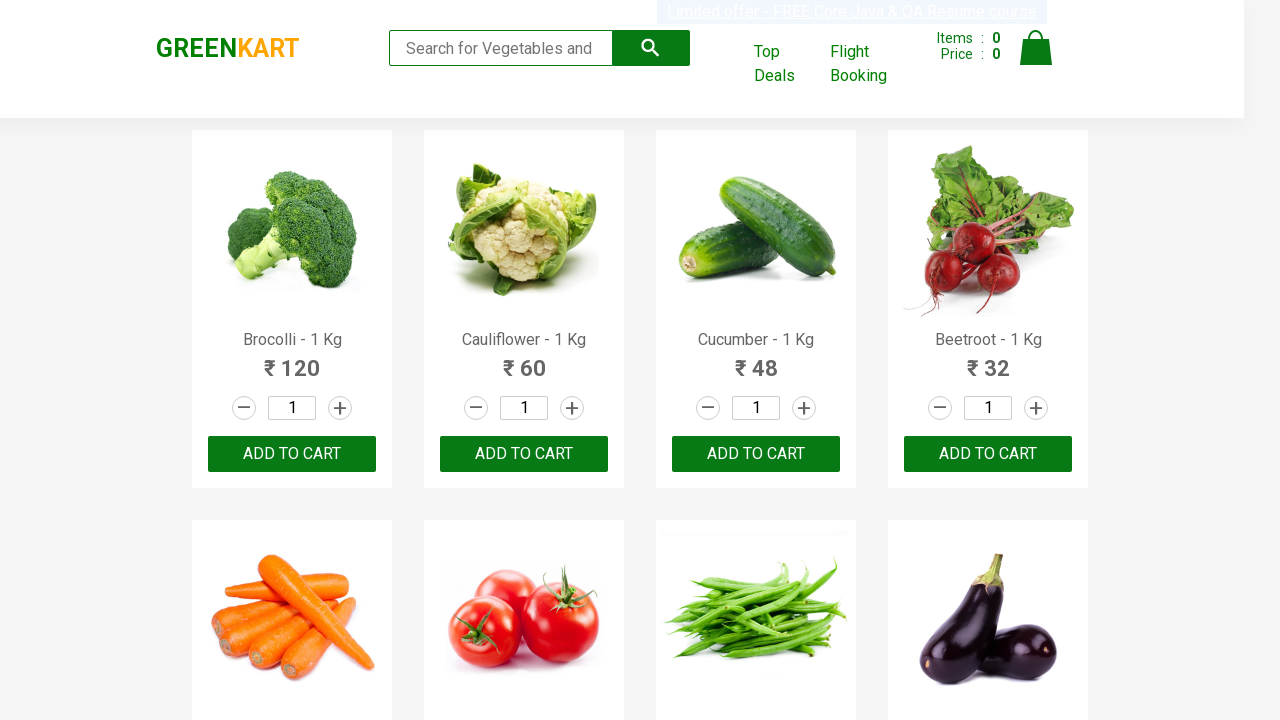

Filled search field with 'ca' on .search-keyword
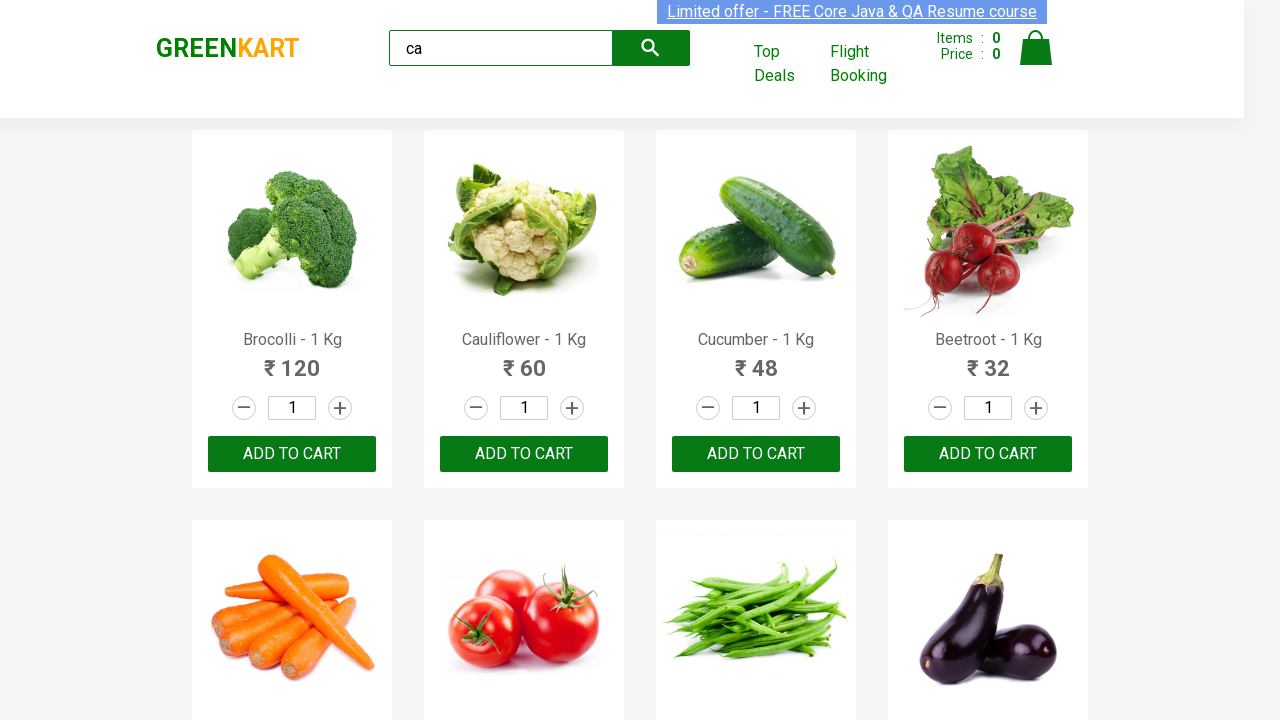

Waited 2 seconds for search results to load
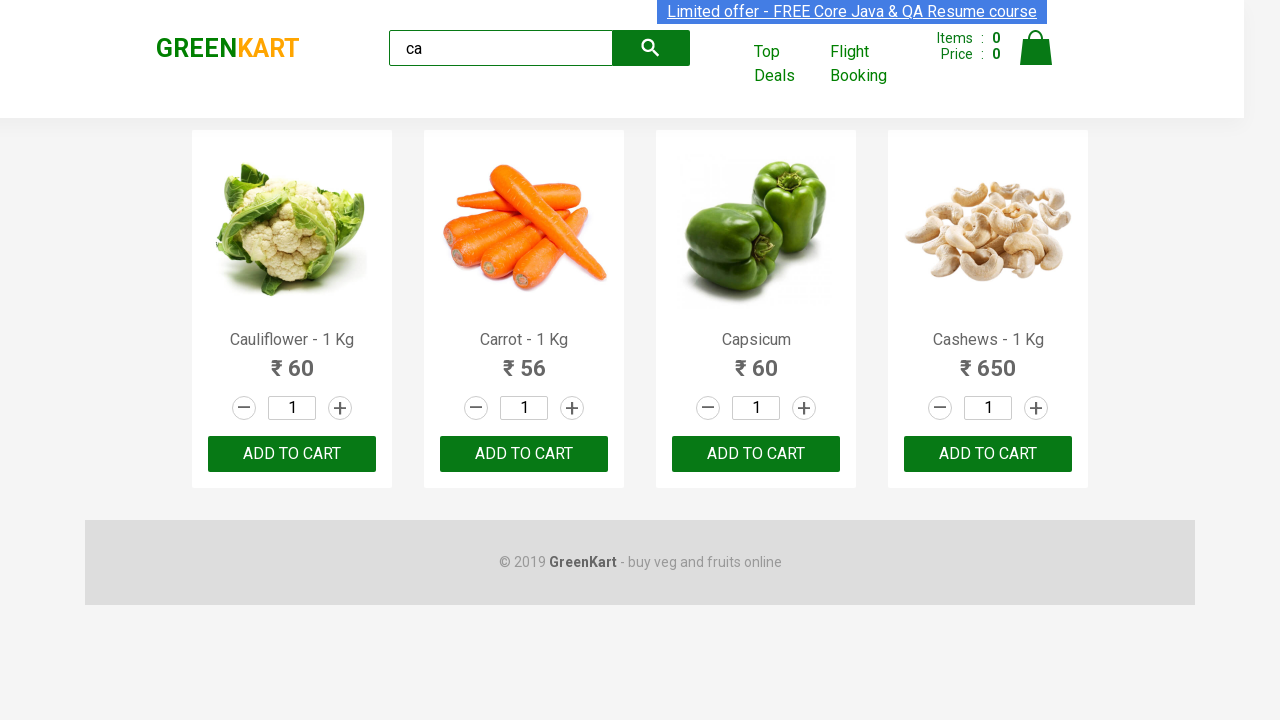

Waited for visible products to load
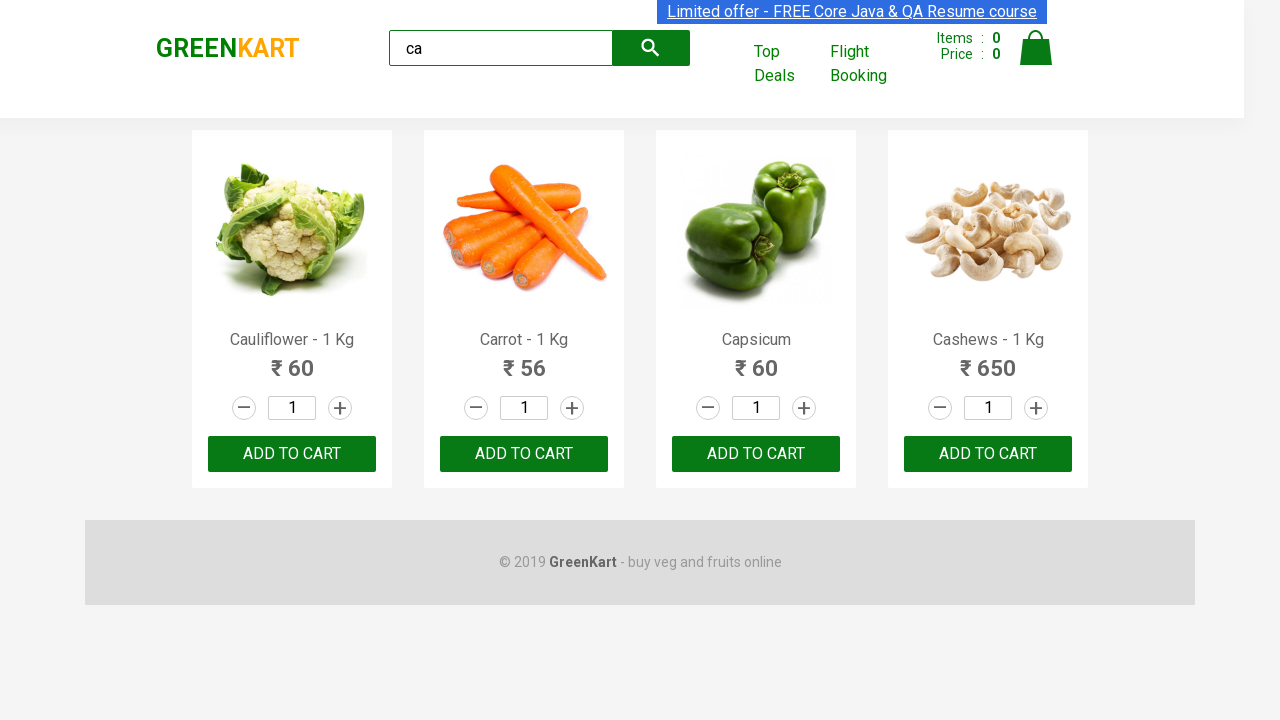

Verified 4 visible products are displayed
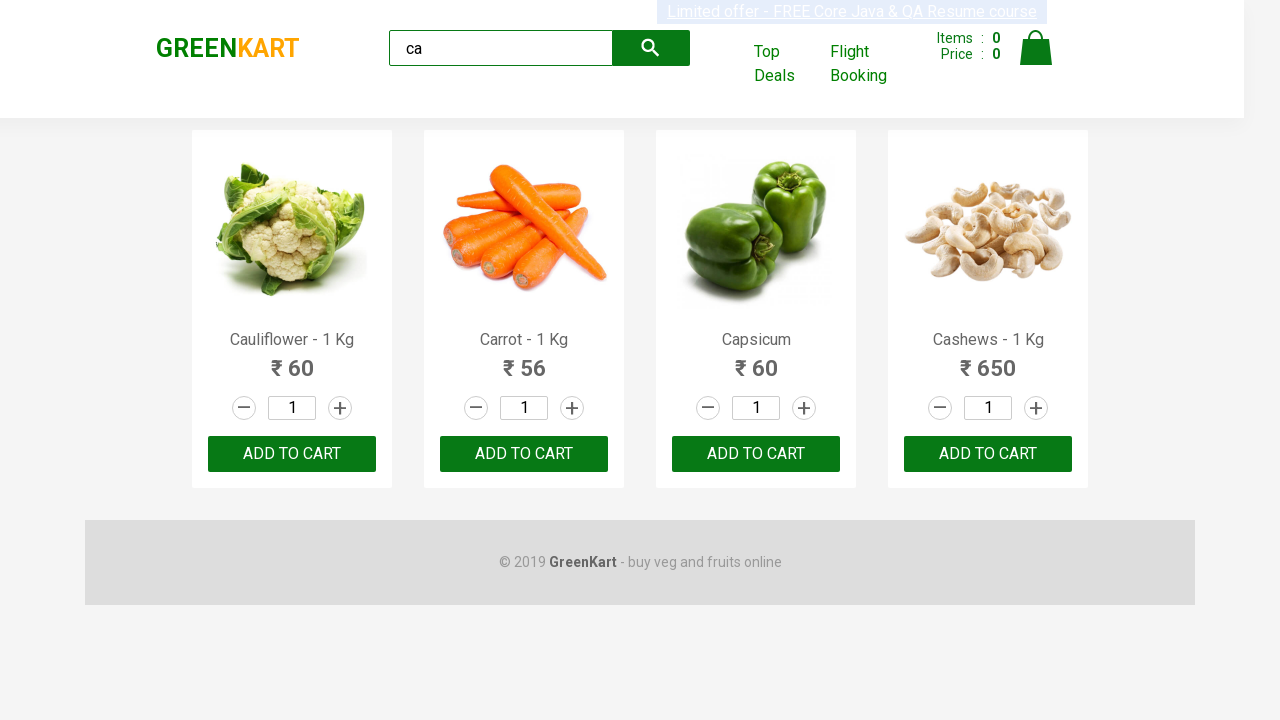

Clicked ADD TO CART button on the 3rd product at (756, 454) on .products .product >> nth=2 >> text=ADD TO CART
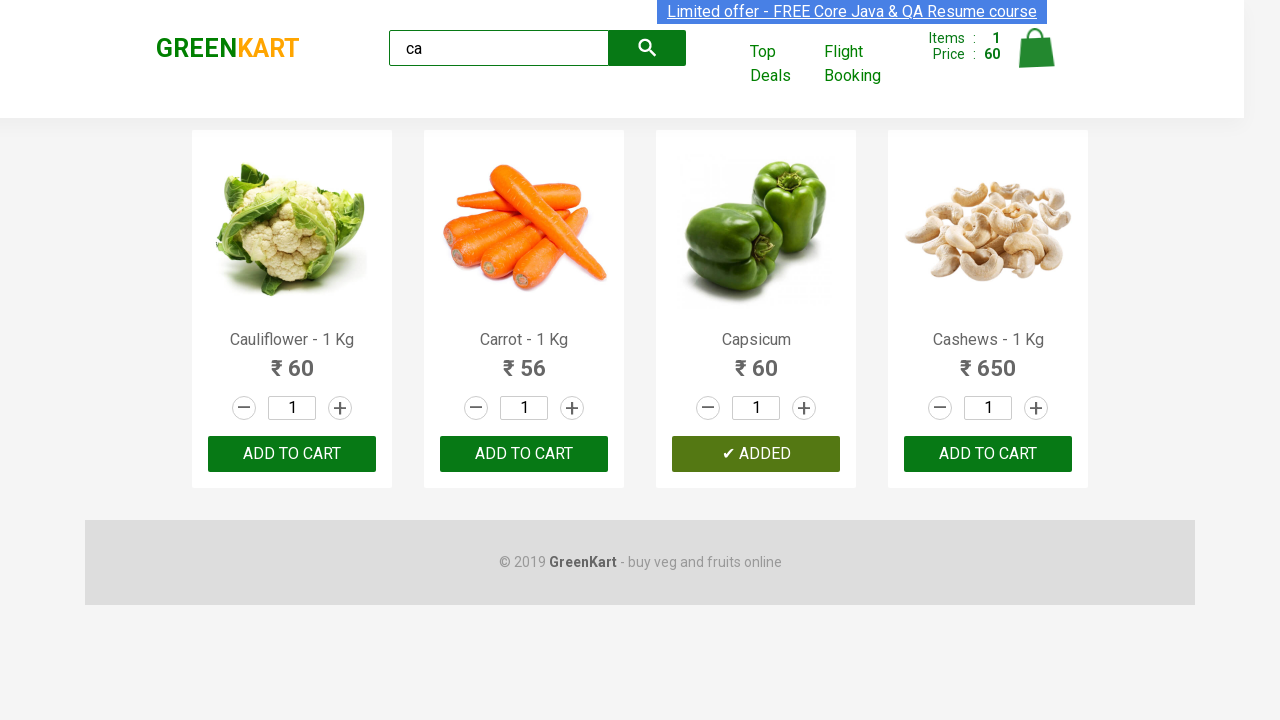

Clicked ADD TO CART button on Cashews product at (988, 454) on .products .product >> nth=3 >> button
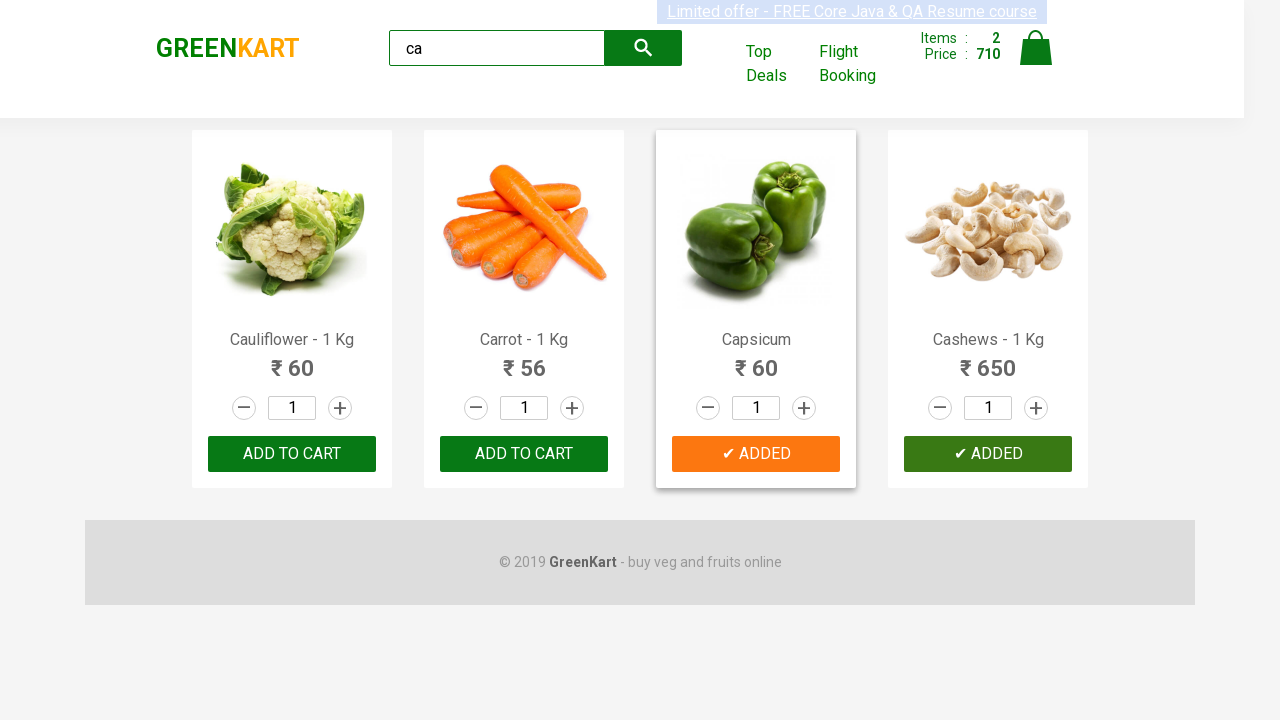

Verified brand logo text is 'GREENKART'
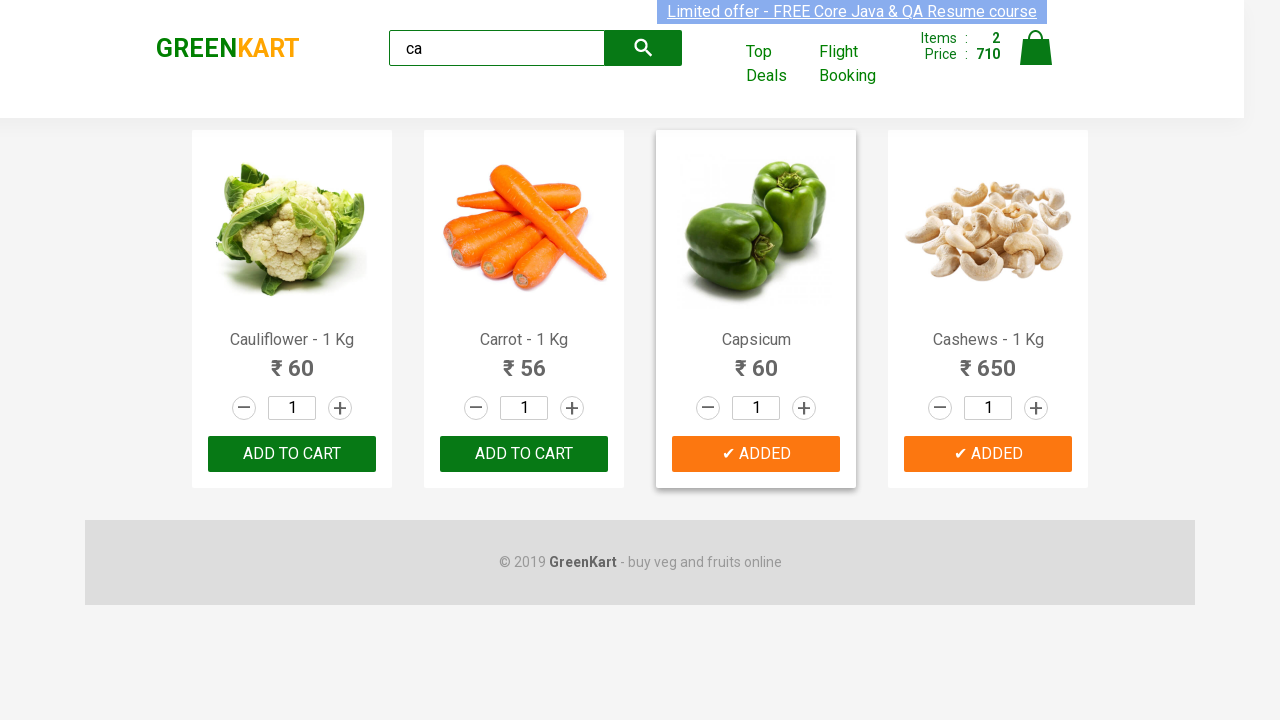

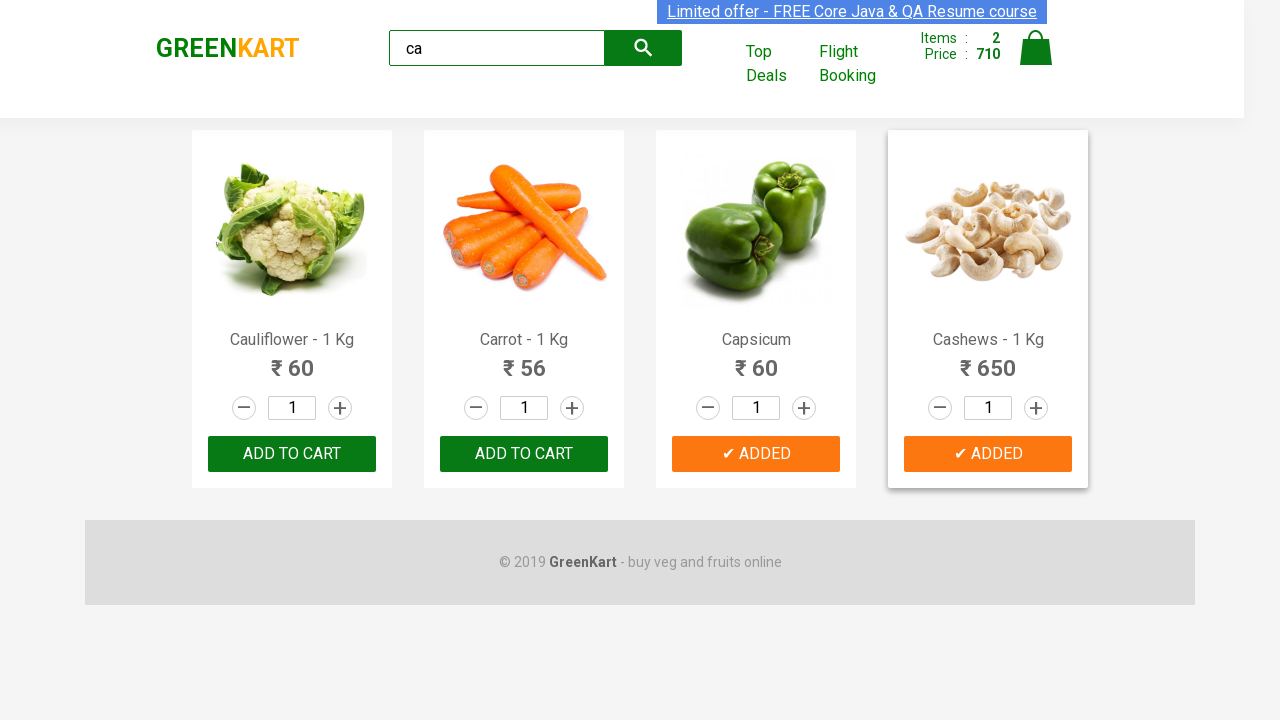